Tests clearing the complete state of all items by checking and then unchecking the toggle all

Starting URL: https://demo.playwright.dev/todomvc

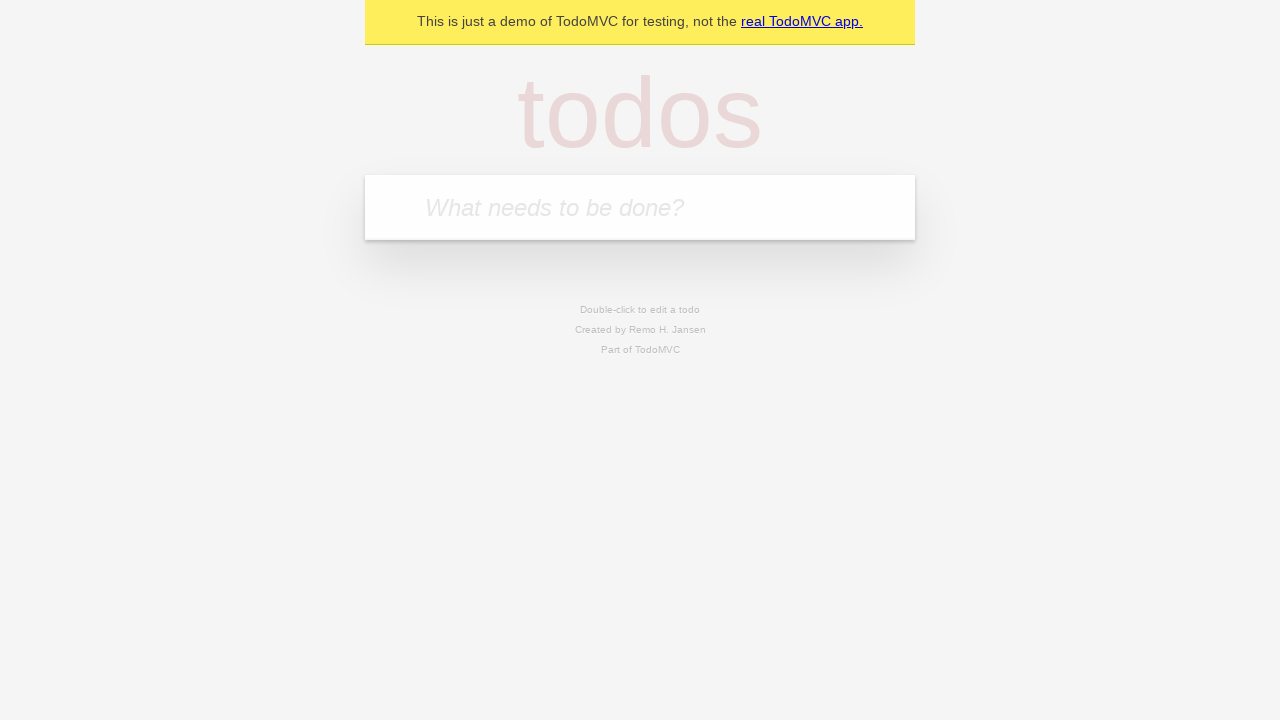

Filled todo input with 'buy some cheese' on internal:attr=[placeholder="What needs to be done?"i]
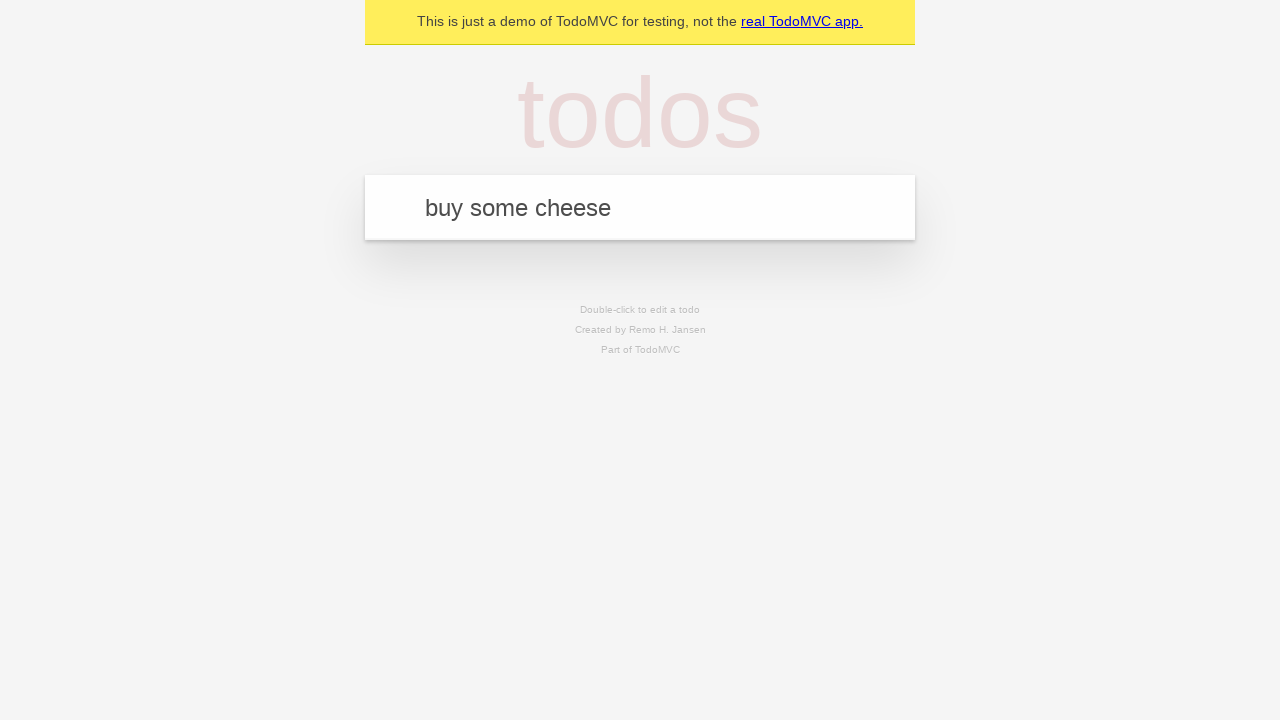

Pressed Enter to create todo 'buy some cheese' on internal:attr=[placeholder="What needs to be done?"i]
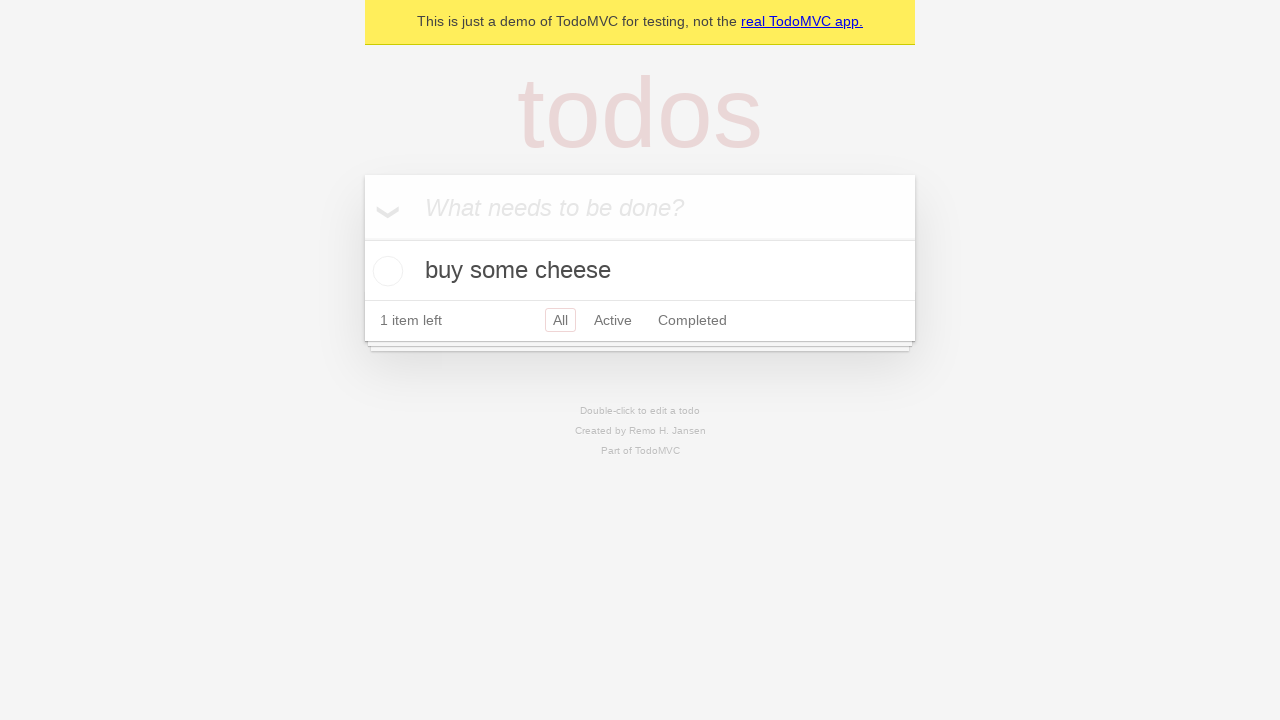

Filled todo input with 'feed the cat' on internal:attr=[placeholder="What needs to be done?"i]
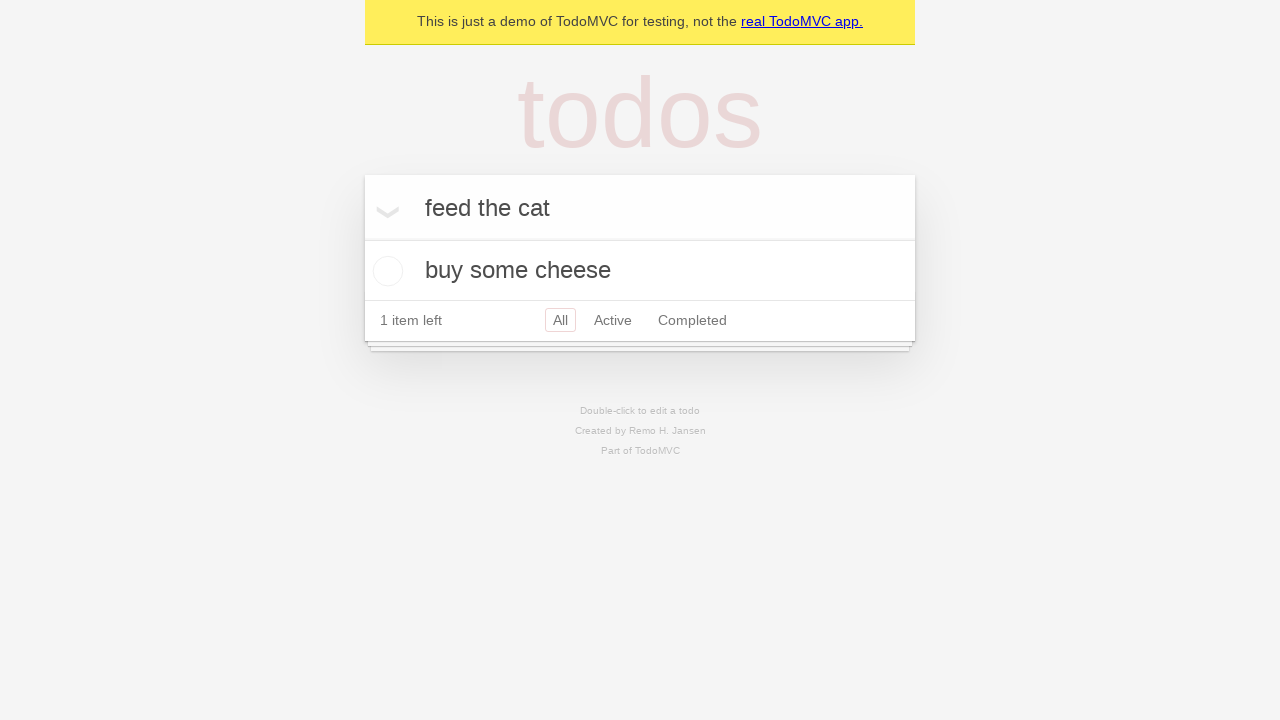

Pressed Enter to create todo 'feed the cat' on internal:attr=[placeholder="What needs to be done?"i]
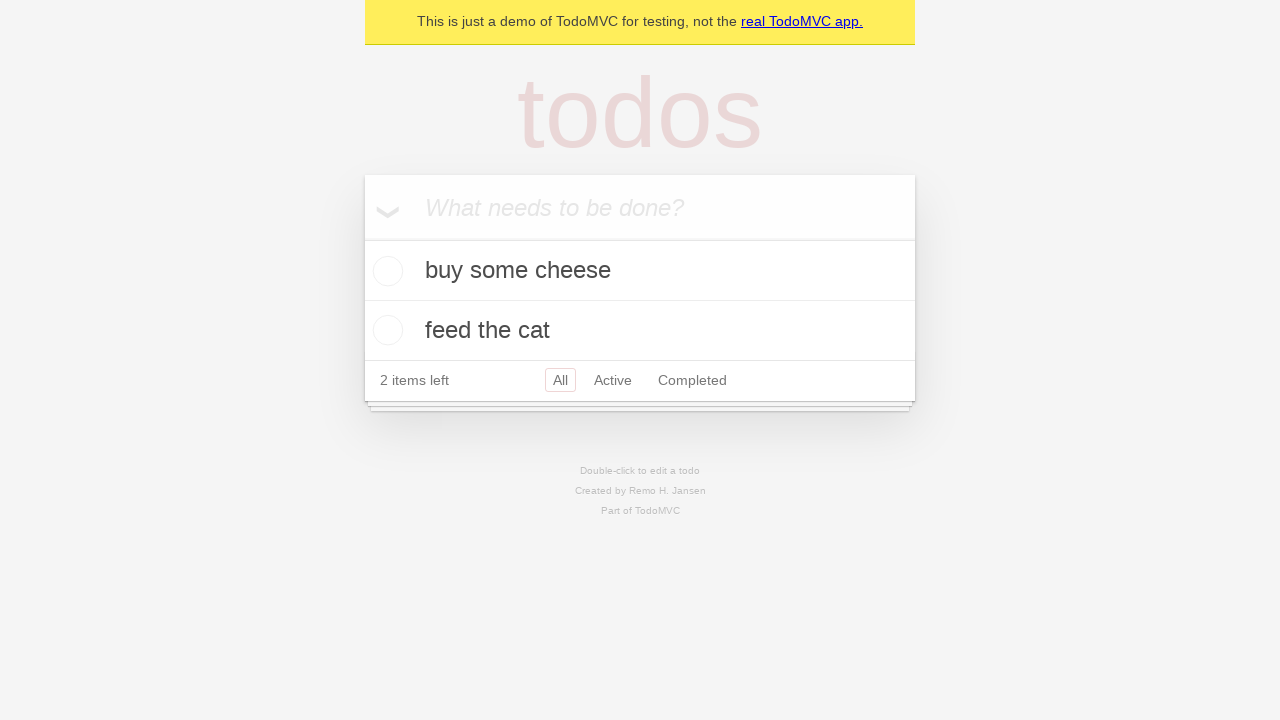

Filled todo input with 'book a doctors appointment' on internal:attr=[placeholder="What needs to be done?"i]
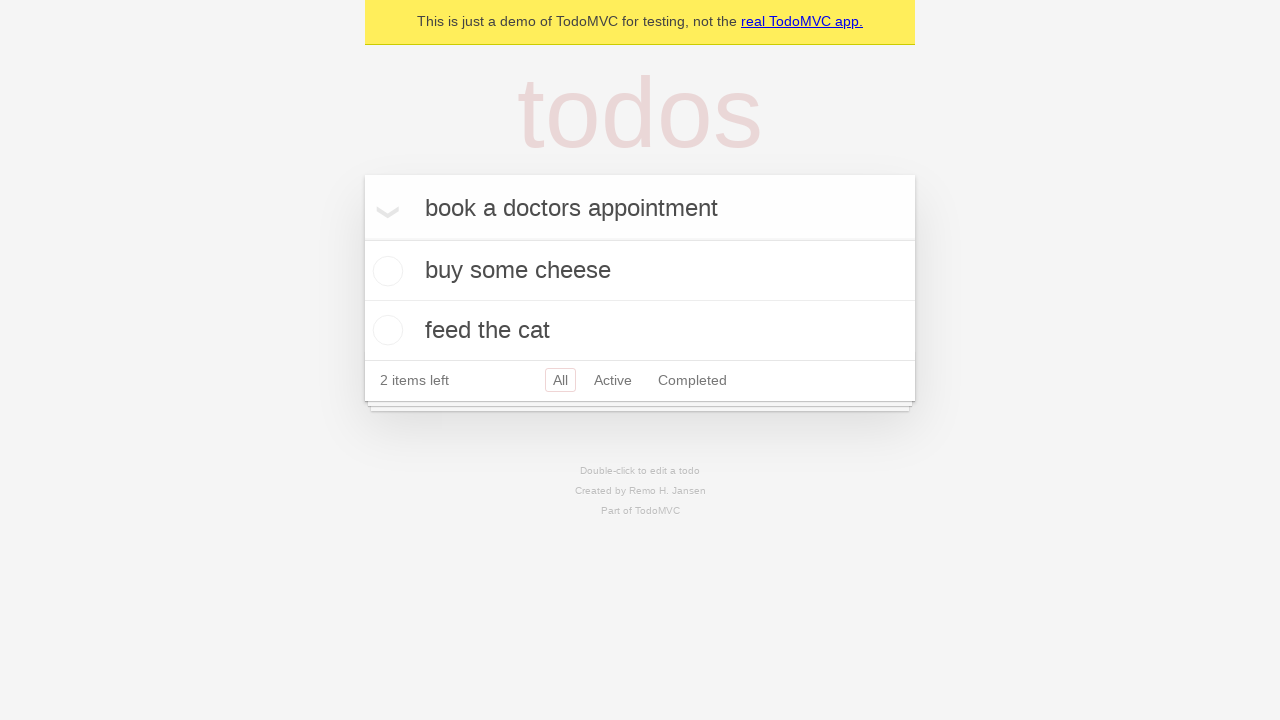

Pressed Enter to create todo 'book a doctors appointment' on internal:attr=[placeholder="What needs to be done?"i]
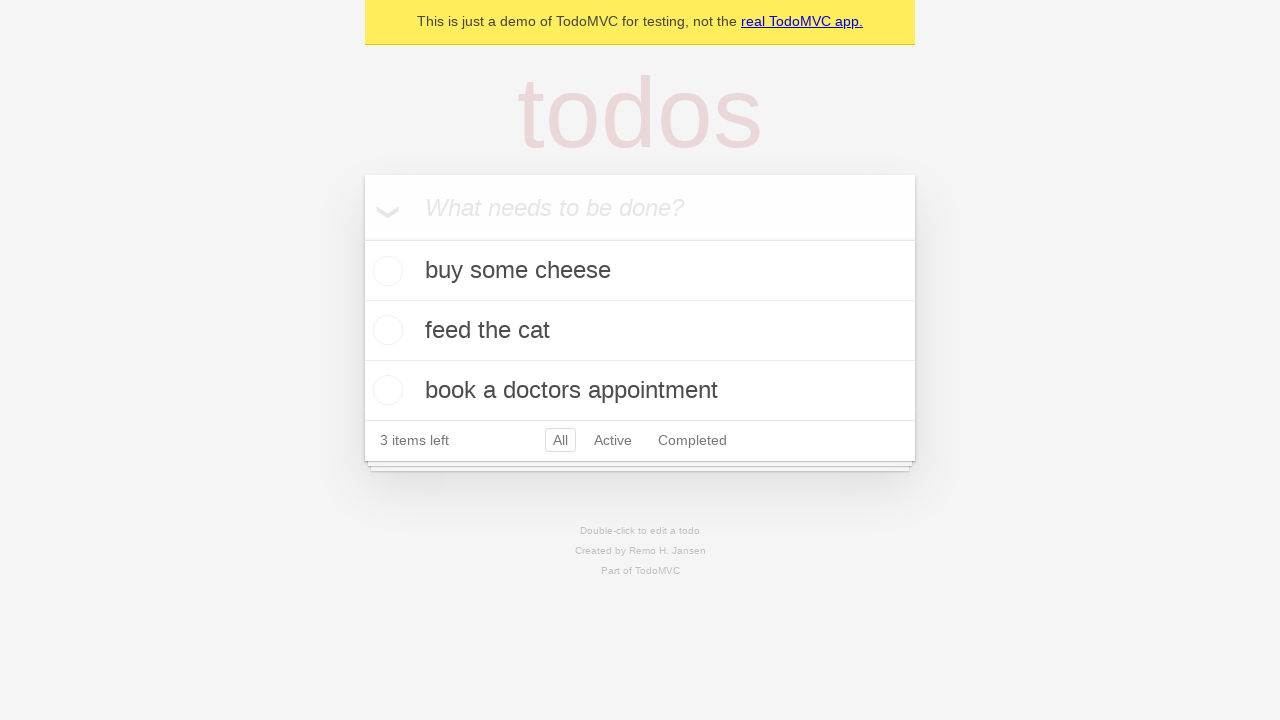

Clicked toggle all to mark all items as complete at (362, 238) on internal:label="Mark all as complete"i
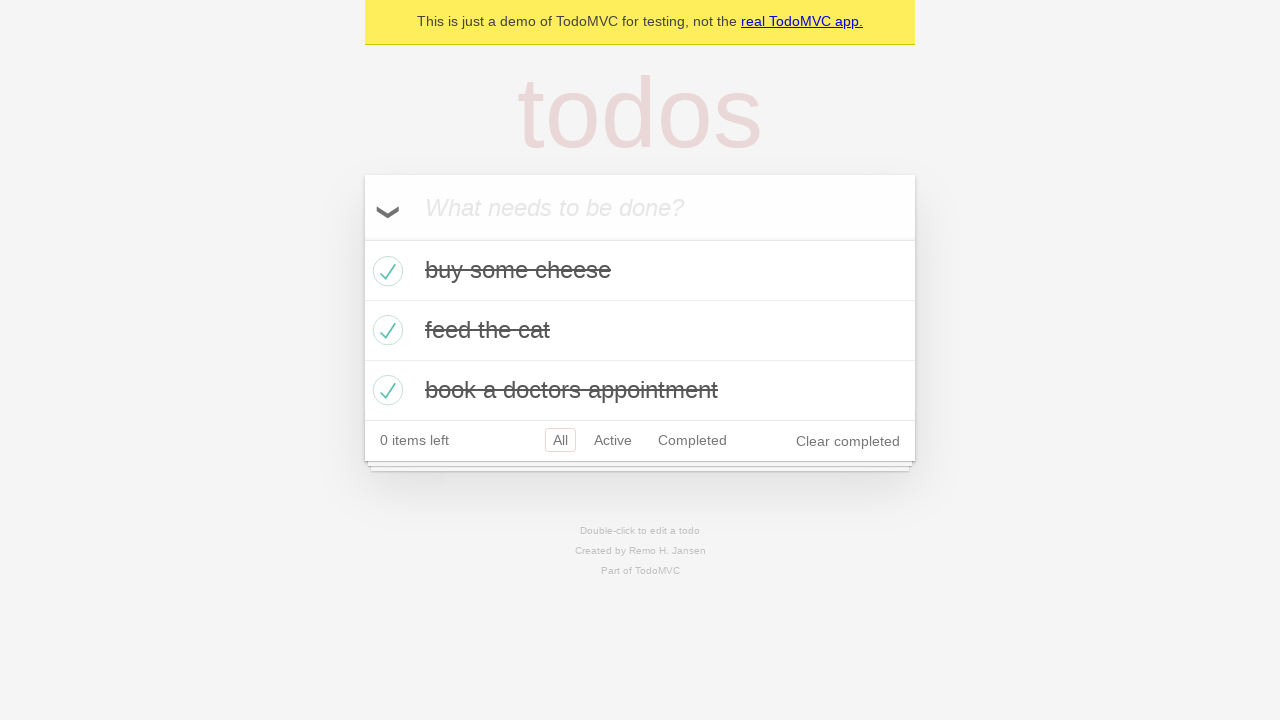

Clicked toggle all to uncheck all items and clear complete state at (362, 238) on internal:label="Mark all as complete"i
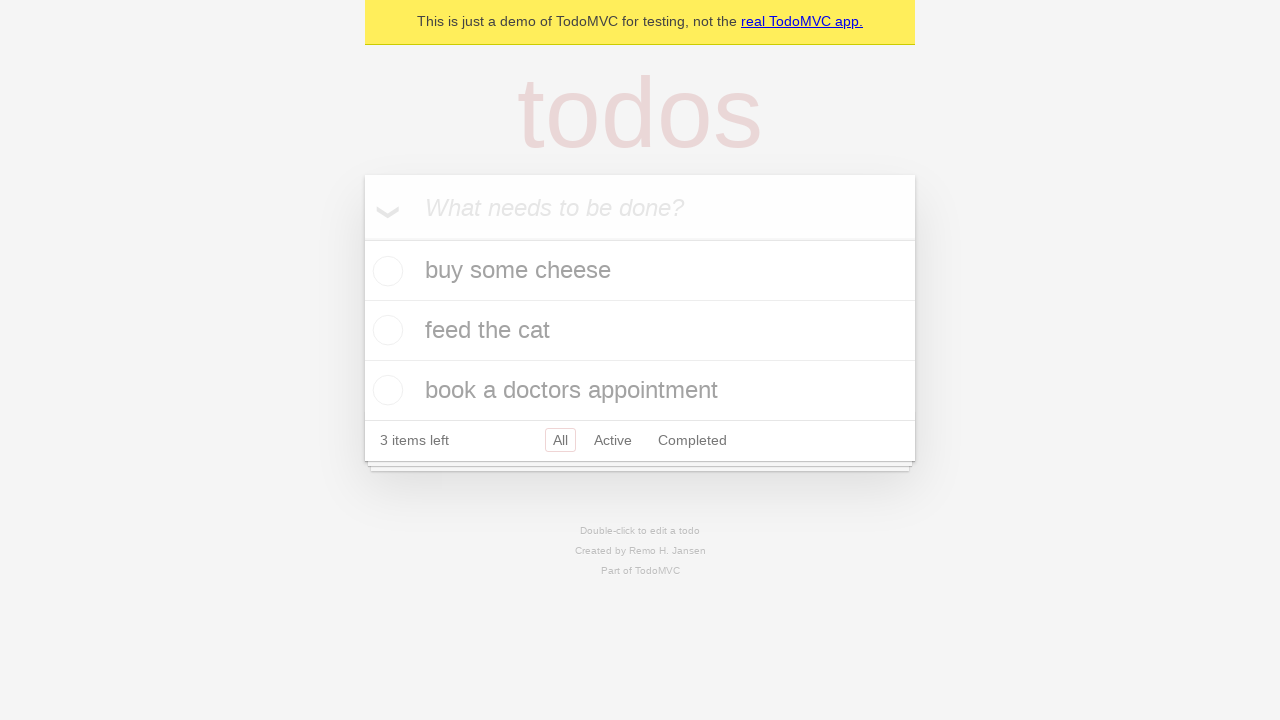

Verified all todo items are now in uncompleted state
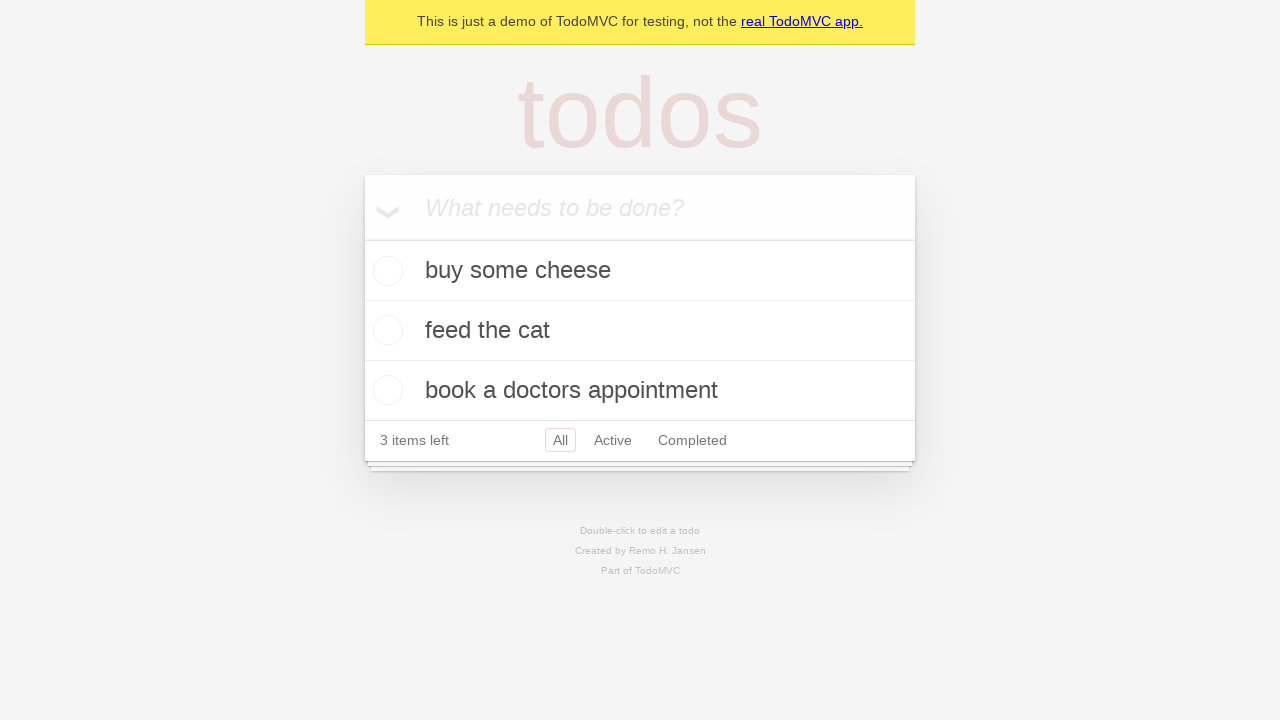

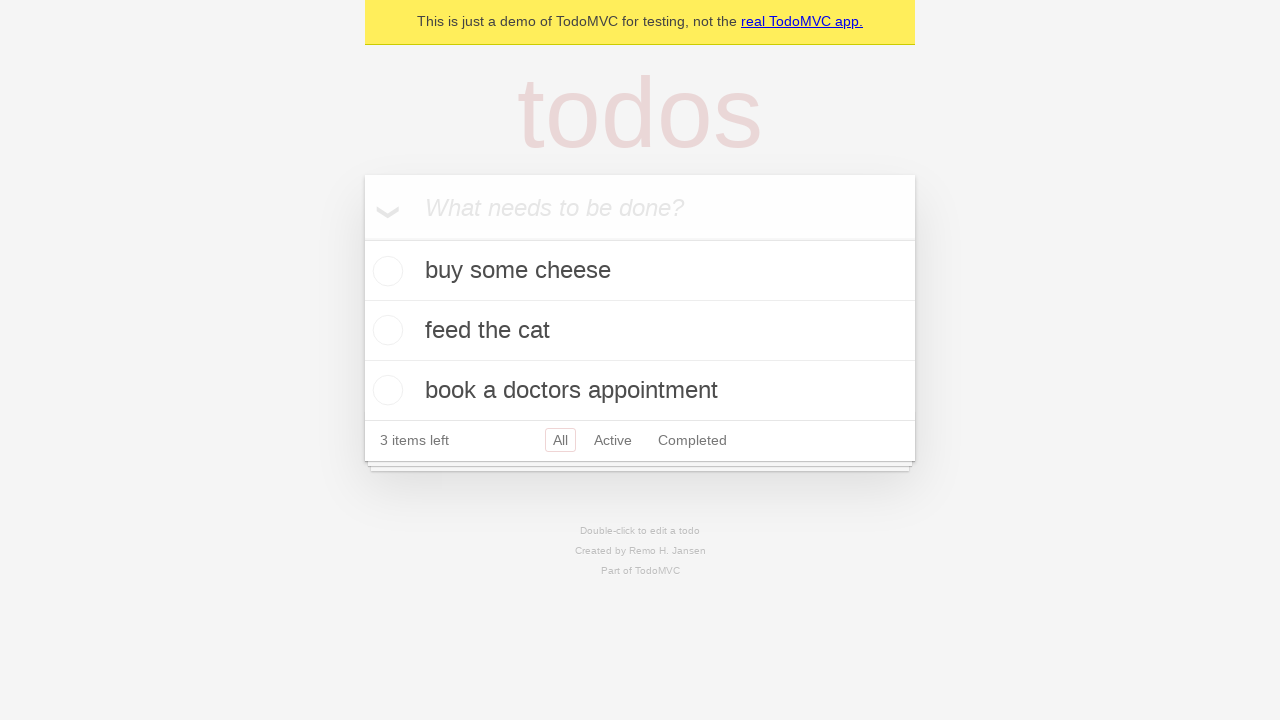